Tests a todo list application by adding multiple todo items (Visit Paris, Prague, London, New York, Belgrade), verifying each is added, then deleting all todos and verifying the list is empty.

Starting URL: https://example.cypress.io/todo

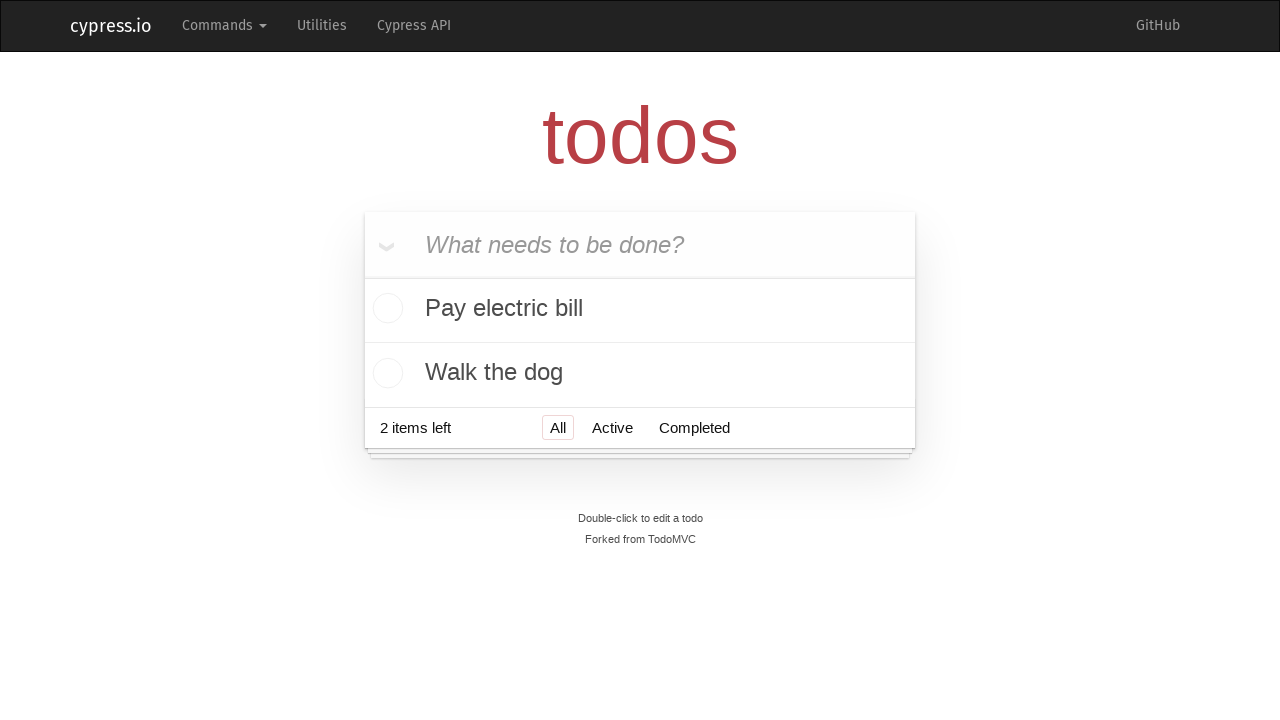

Clicked on todo input field at (640, 245) on input[placeholder='What needs to be done?']
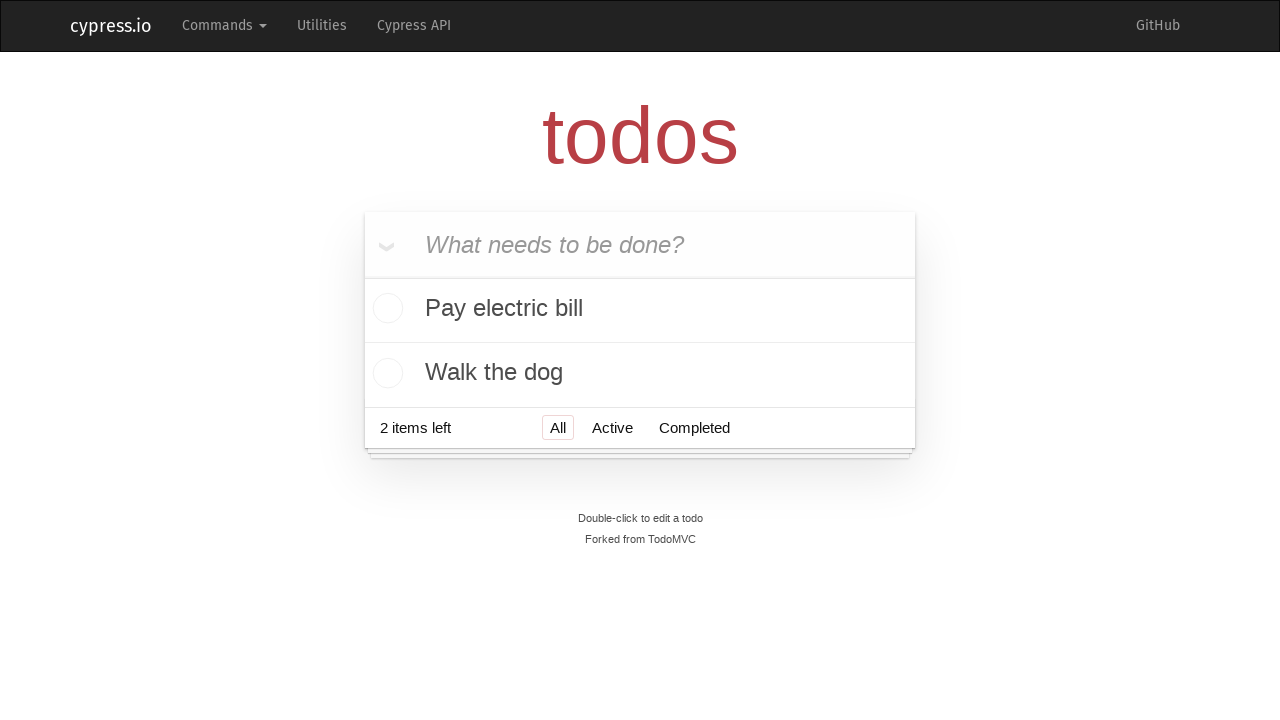

Filled todo input with 'Visit Paris' on input[placeholder='What needs to be done?']
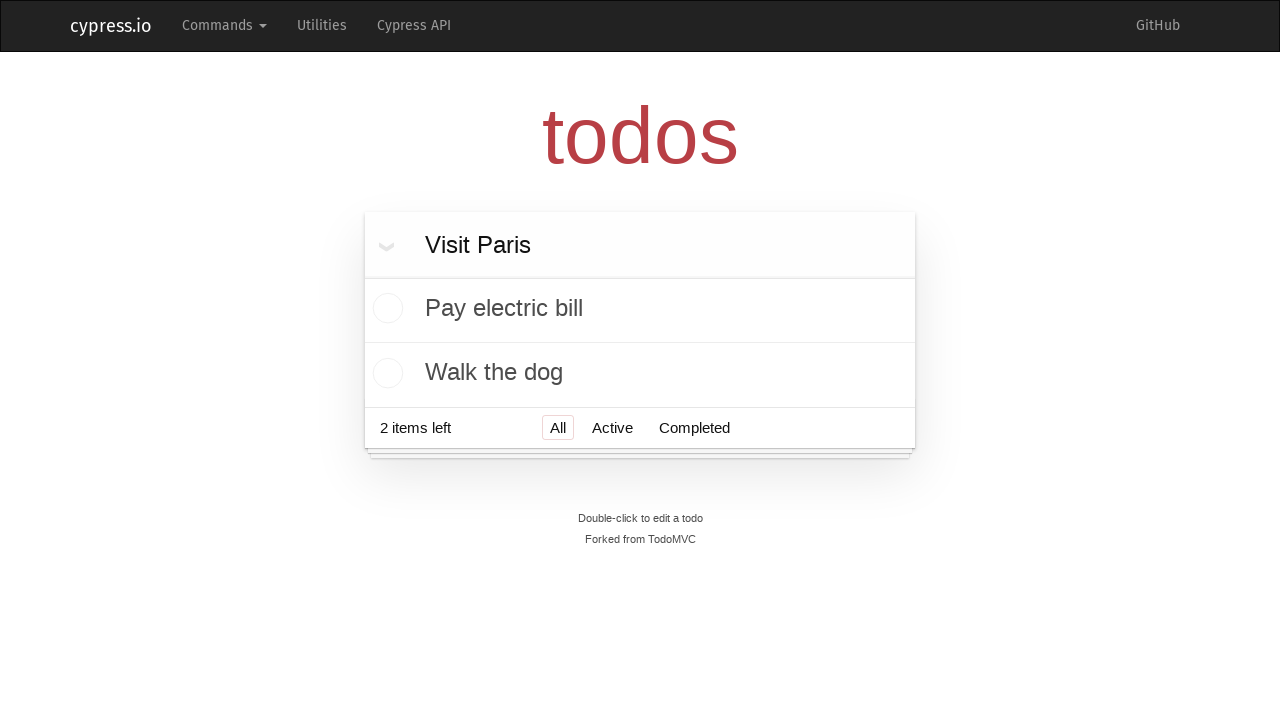

Pressed Enter to add 'Visit Paris' to the list on input[placeholder='What needs to be done?']
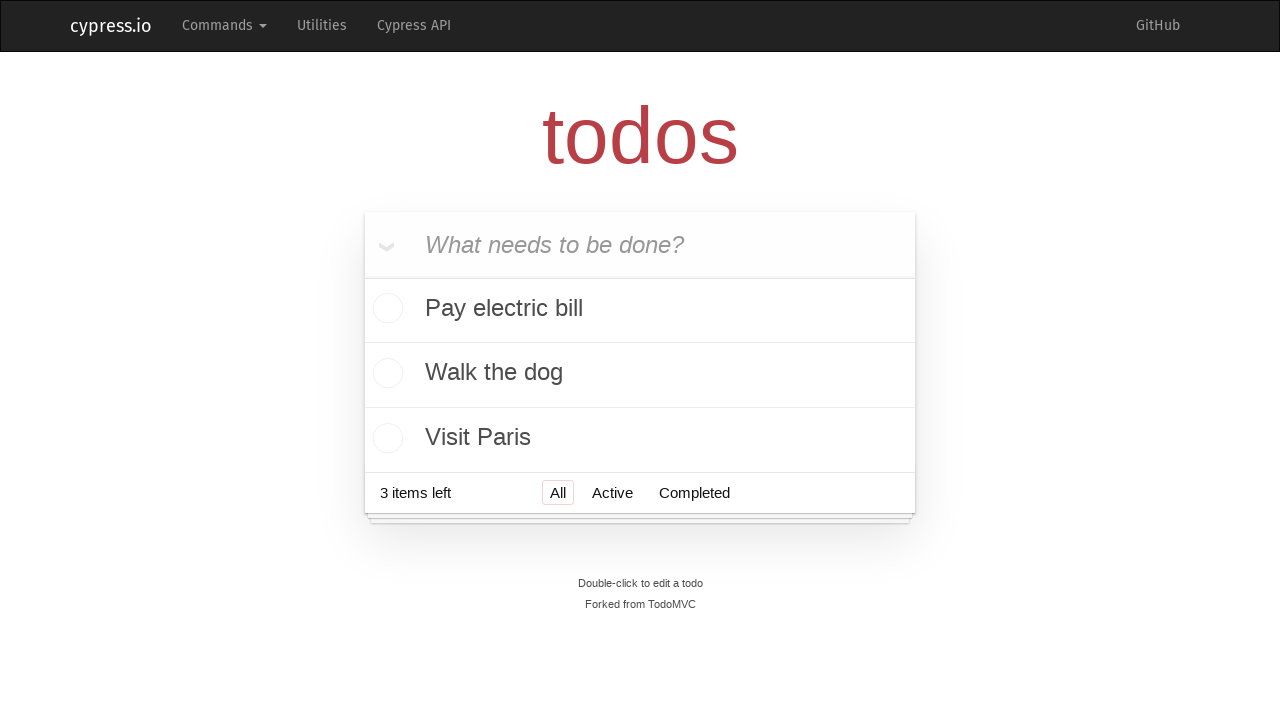

Verified 'Visit Paris' was added to the todo list
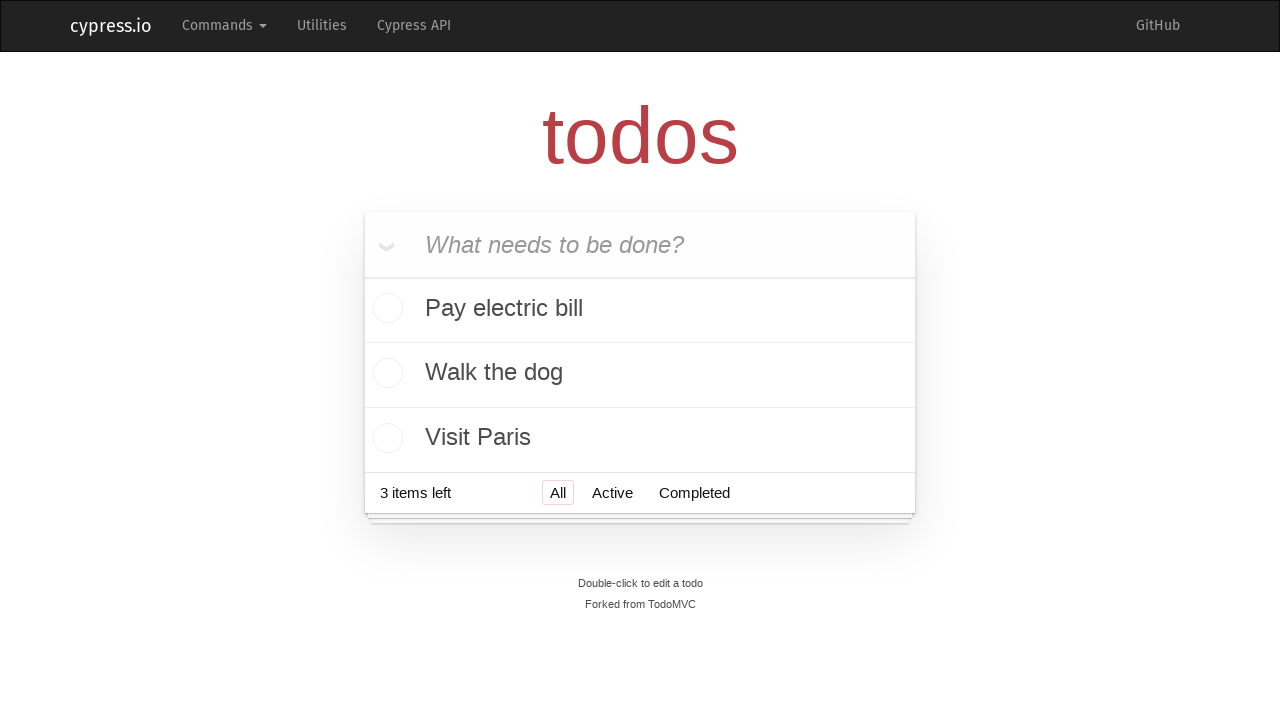

Filled todo input with 'Visit Prague' on input[placeholder='What needs to be done?']
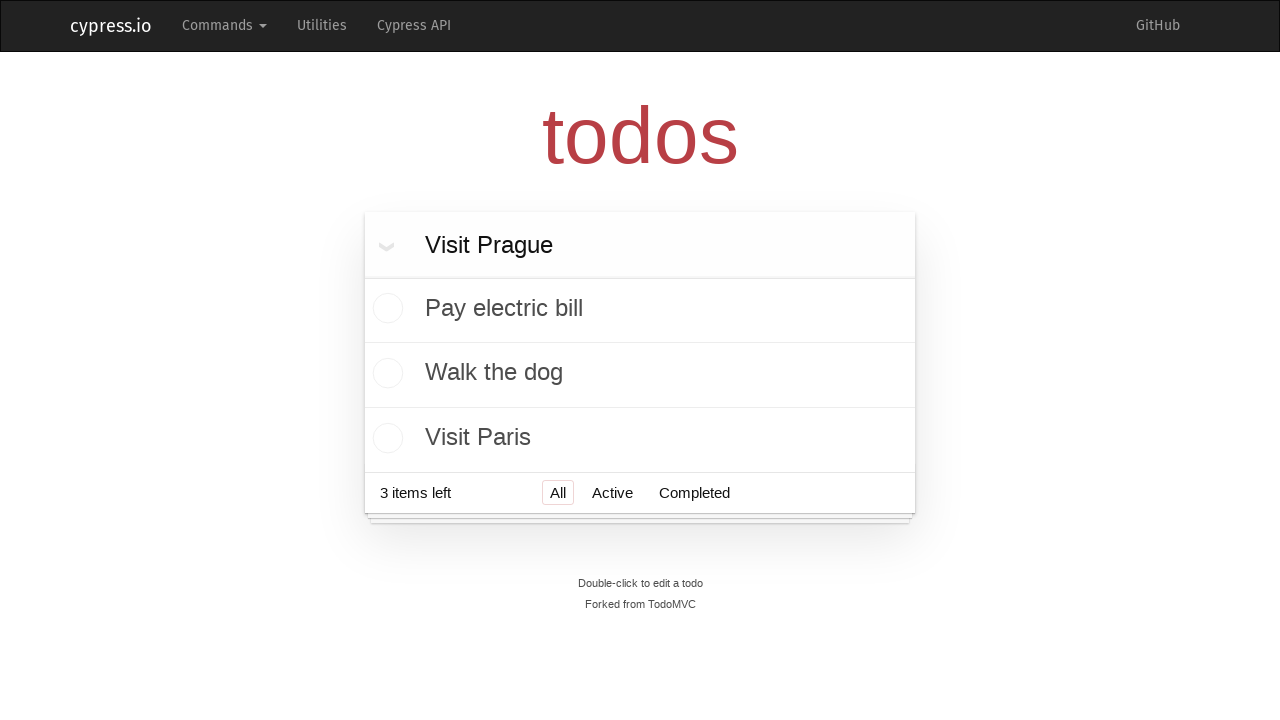

Pressed Enter to add 'Visit Prague' to the list on input[placeholder='What needs to be done?']
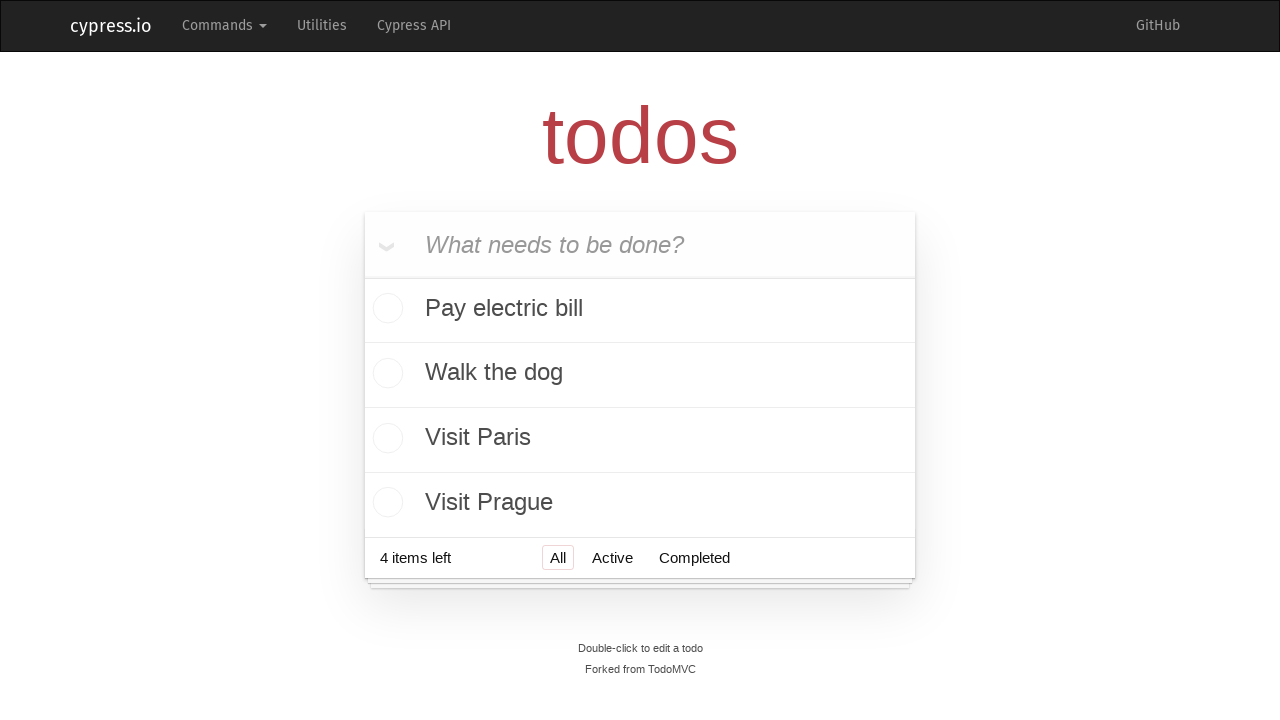

Verified 'Visit Prague' was added to the todo list
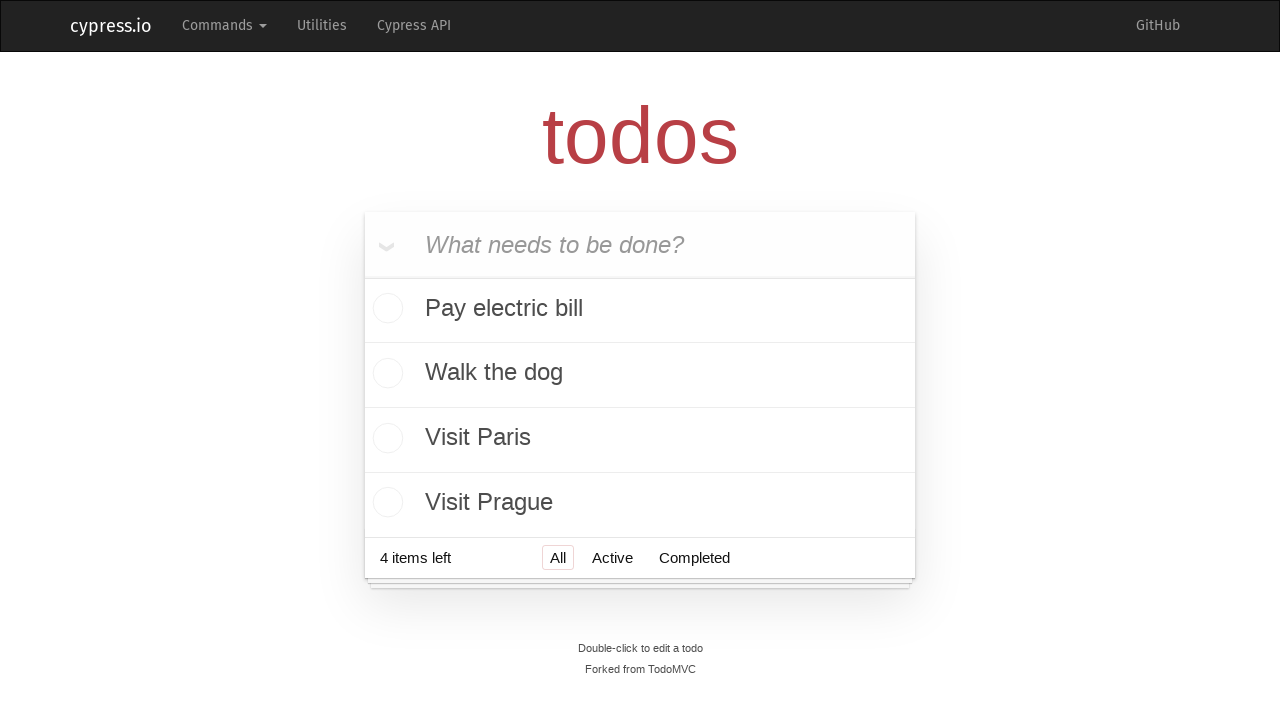

Filled todo input with 'Visit London' on input[placeholder='What needs to be done?']
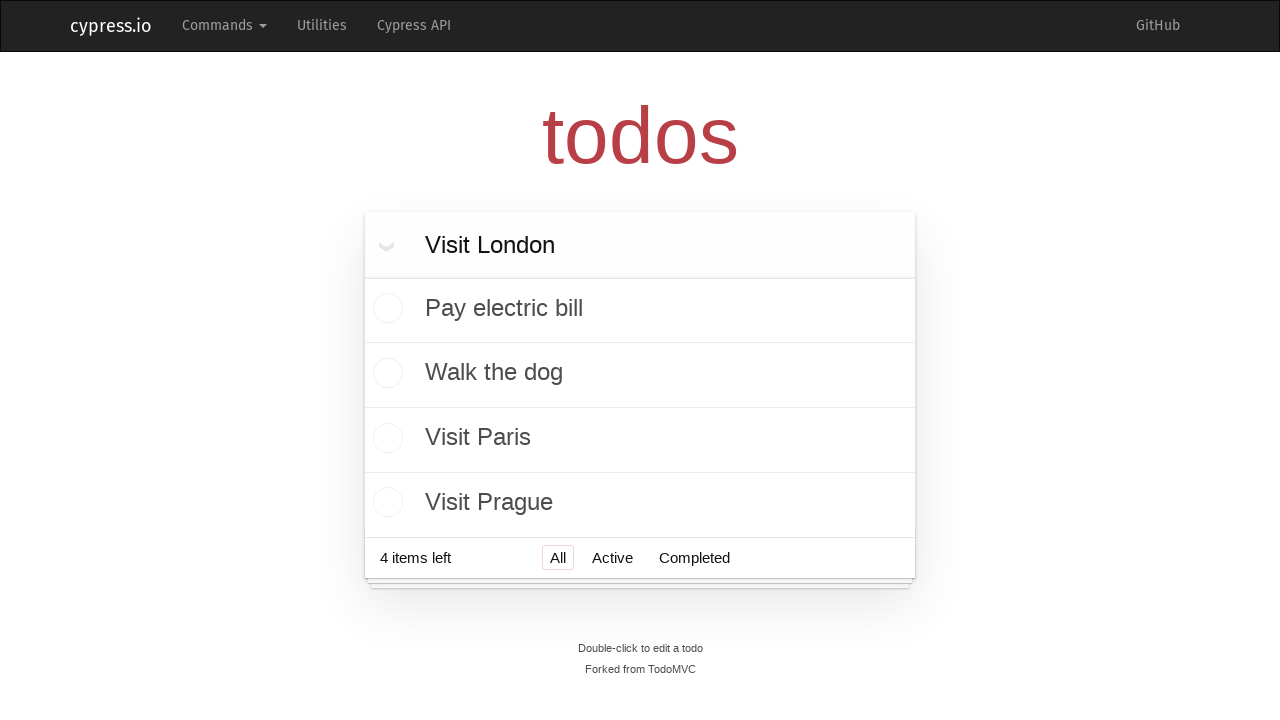

Pressed Enter to add 'Visit London' to the list on input[placeholder='What needs to be done?']
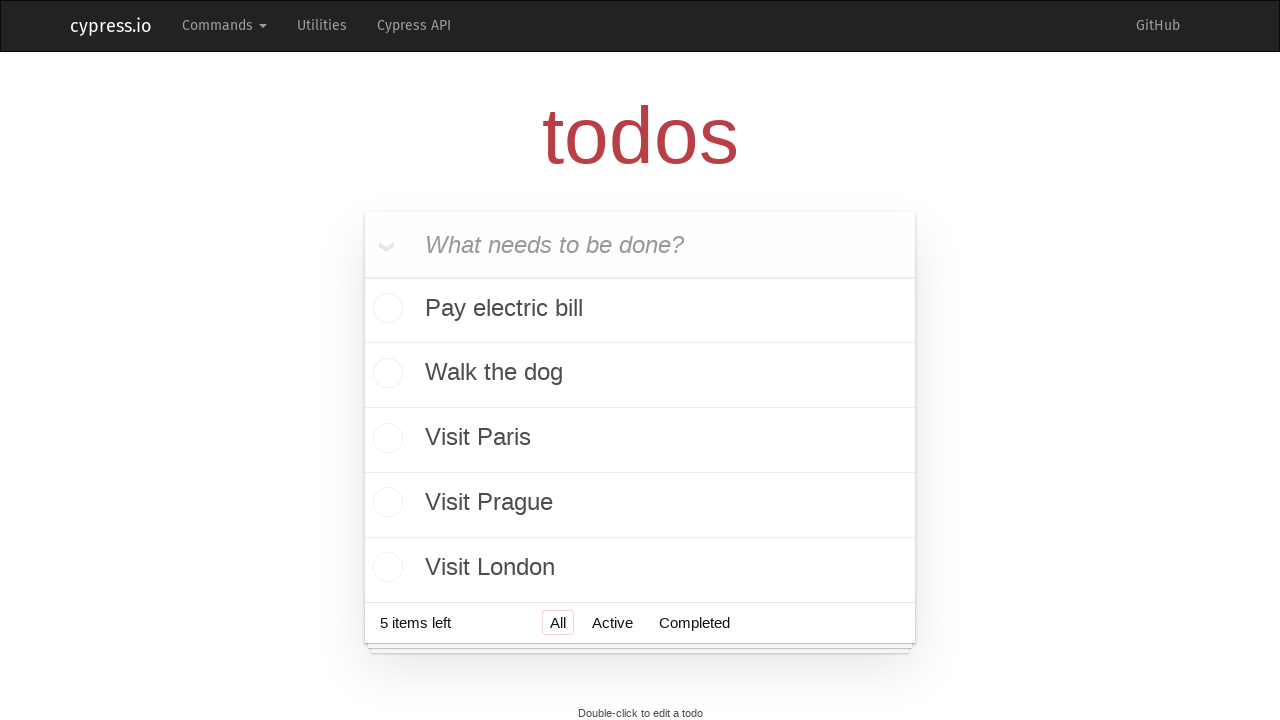

Verified 'Visit London' was added to the todo list
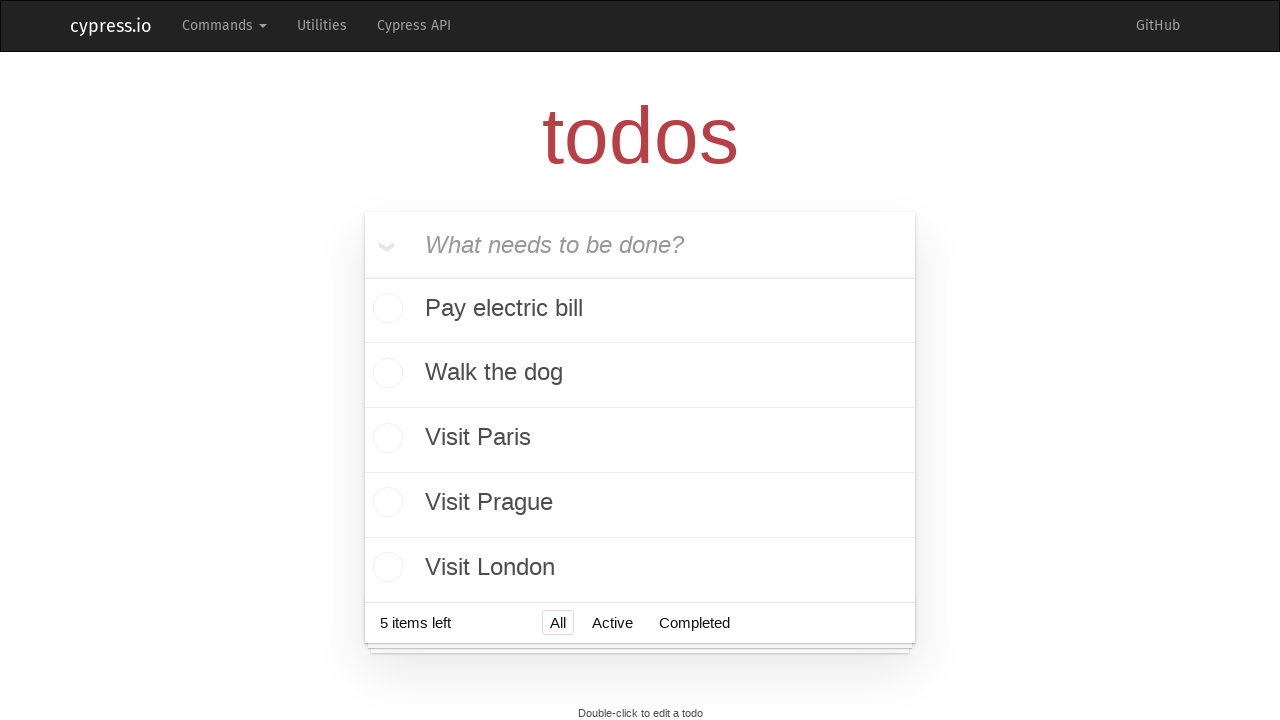

Filled todo input with 'Visit New York' on input[placeholder='What needs to be done?']
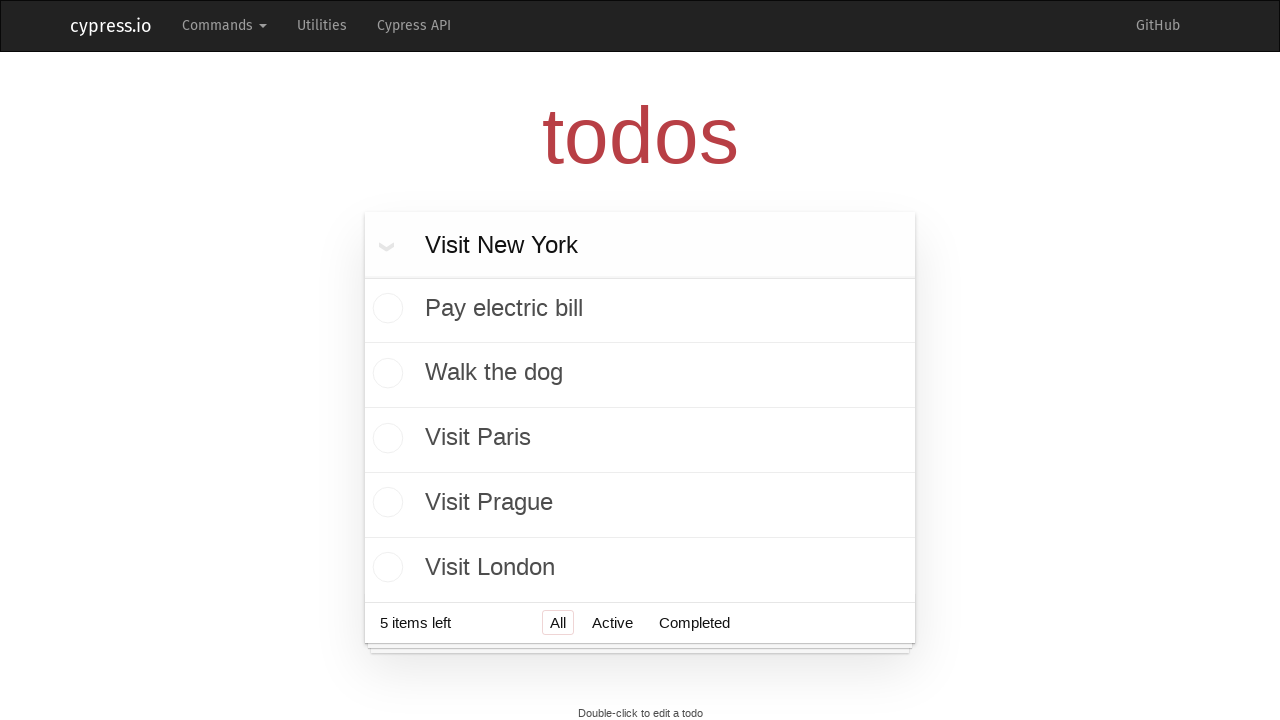

Pressed Enter to add 'Visit New York' to the list on input[placeholder='What needs to be done?']
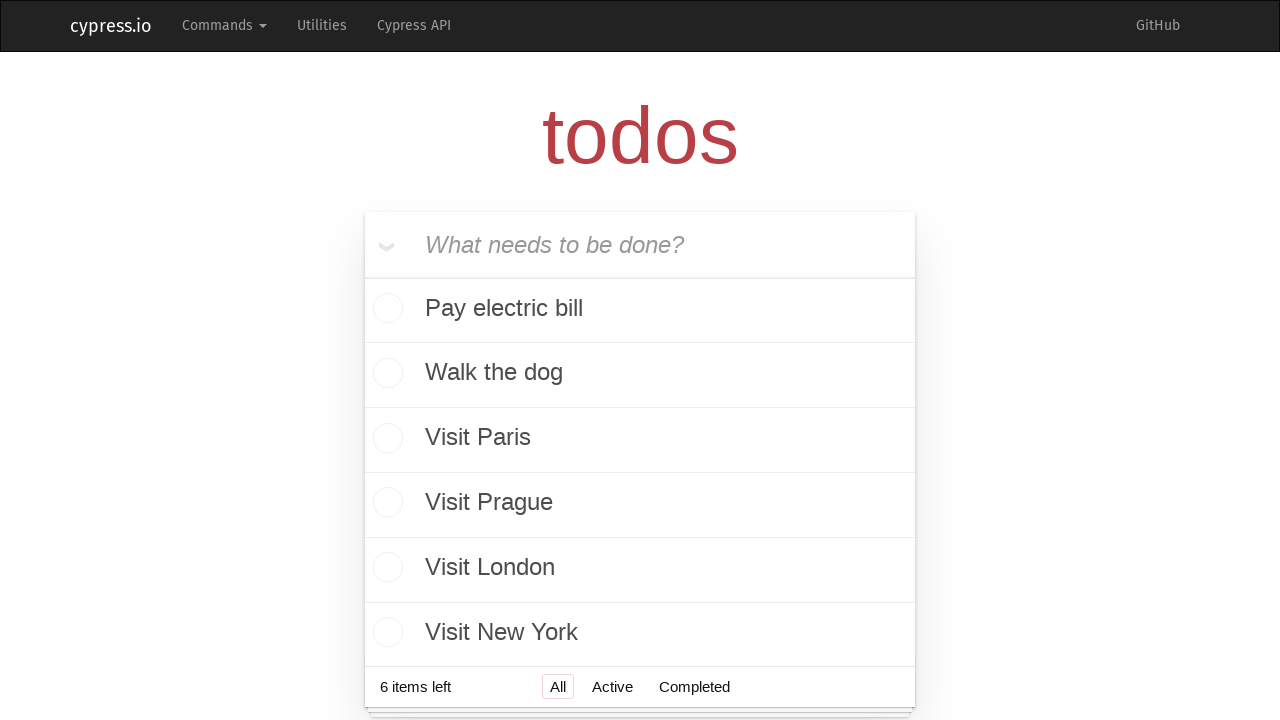

Verified 'Visit New York' was added to the todo list
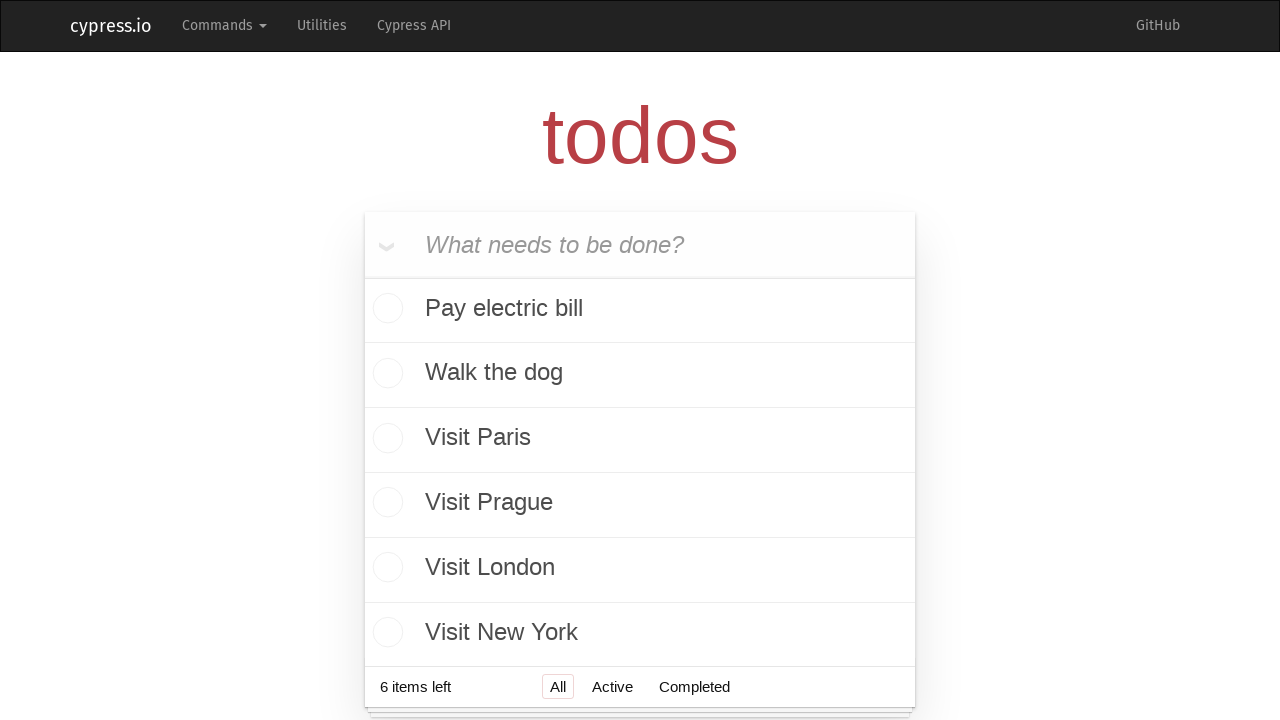

Filled todo input with 'Visit Belgrade' on input[placeholder='What needs to be done?']
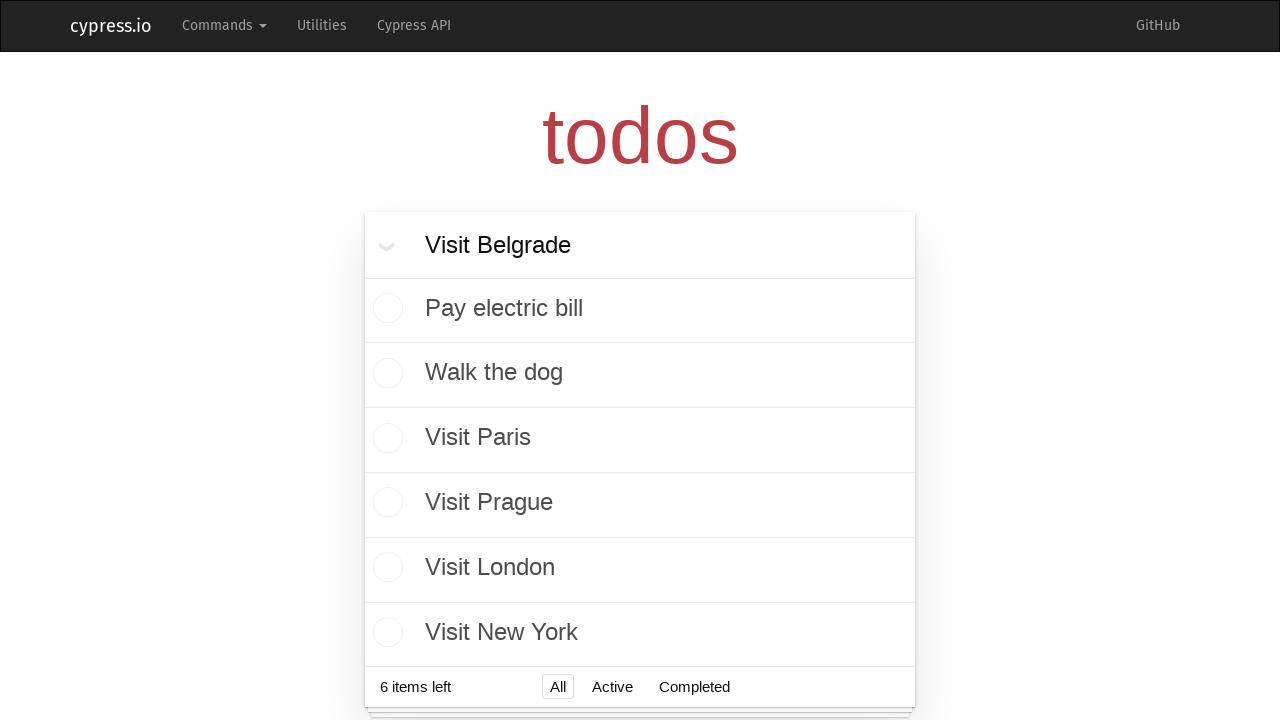

Pressed Enter to add 'Visit Belgrade' to the list on input[placeholder='What needs to be done?']
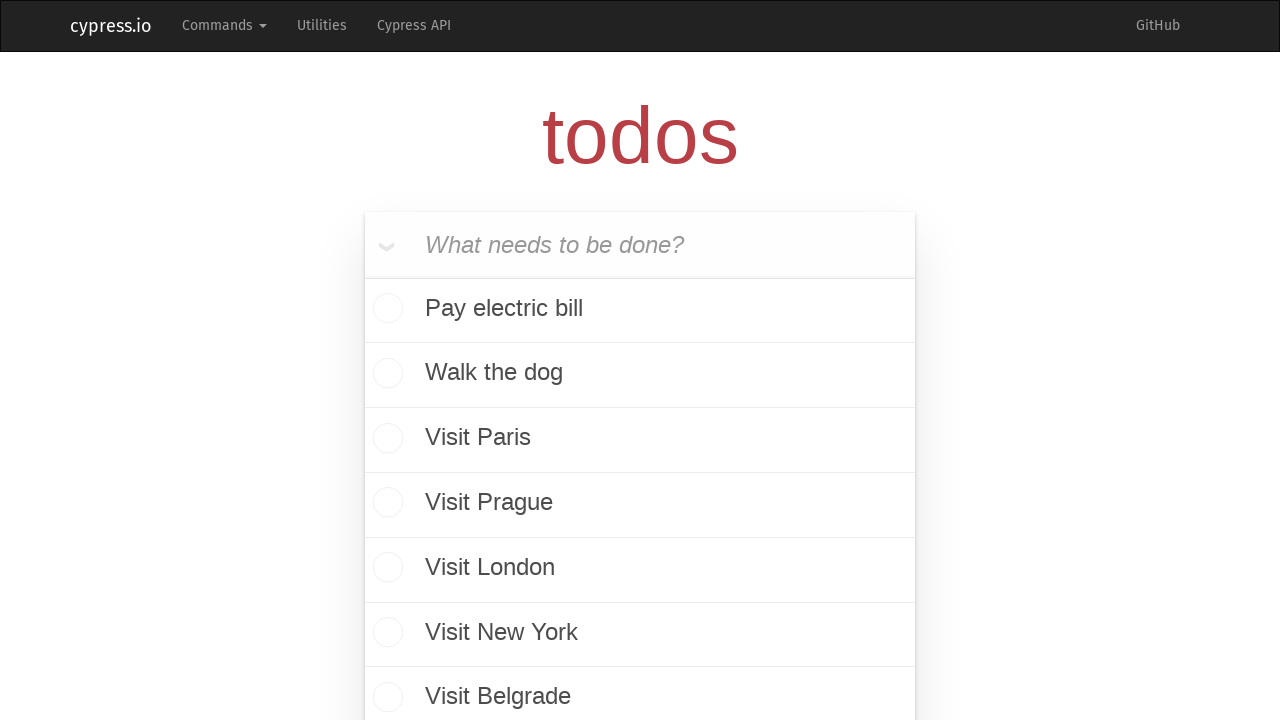

Verified 'Visit Belgrade' was added to the todo list
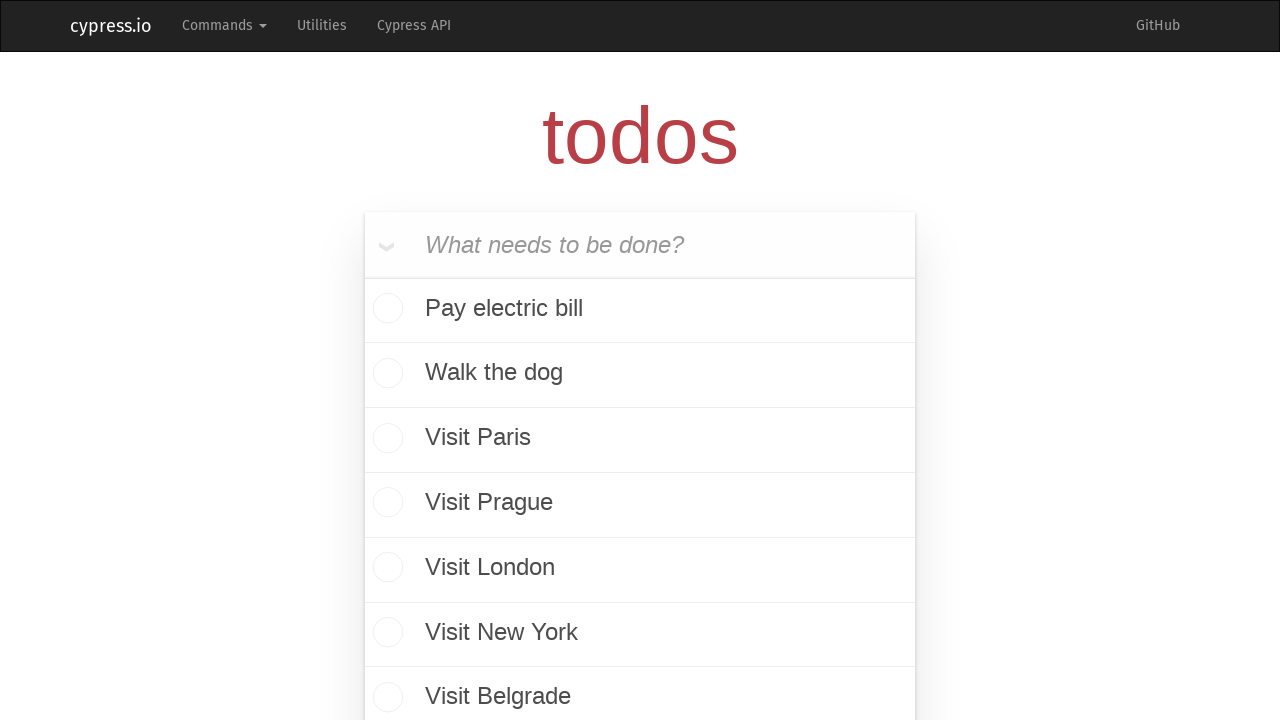

Retrieved count of all todo items: 7
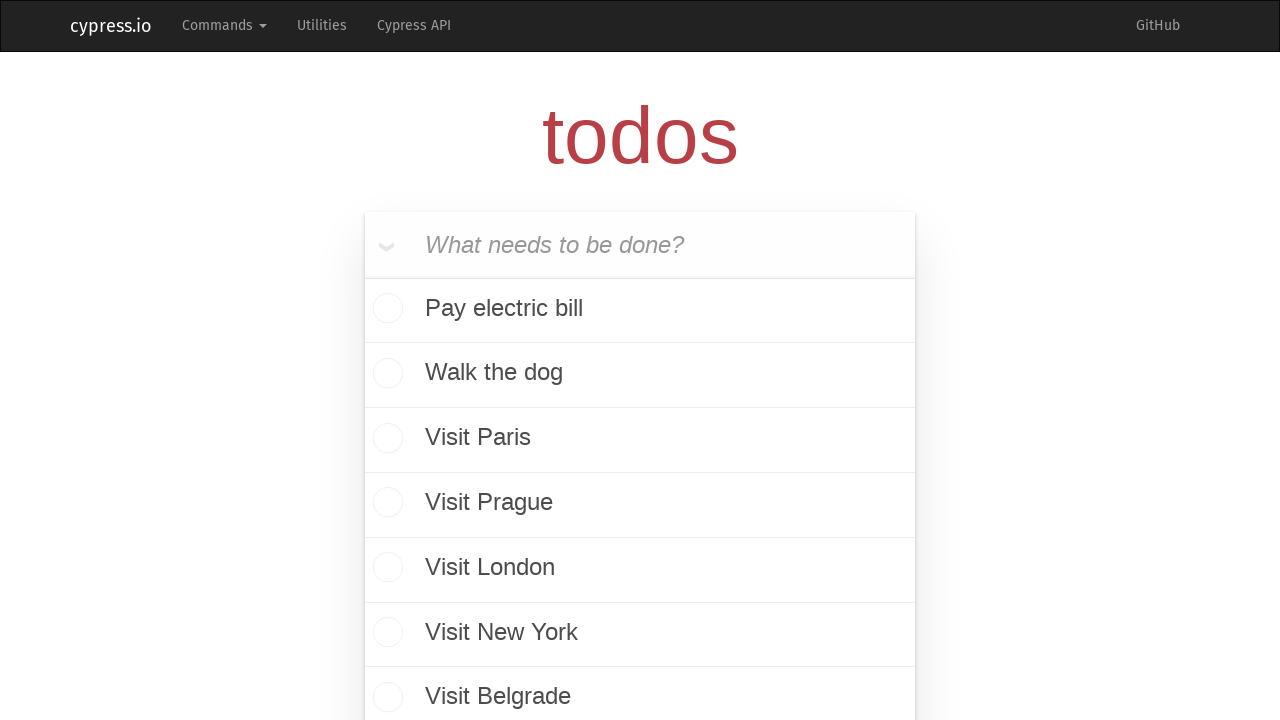

Clicked on todo item 7 to reveal delete button at (640, 691) on //ul[contains(@class, 'todo-list')]/li[7]
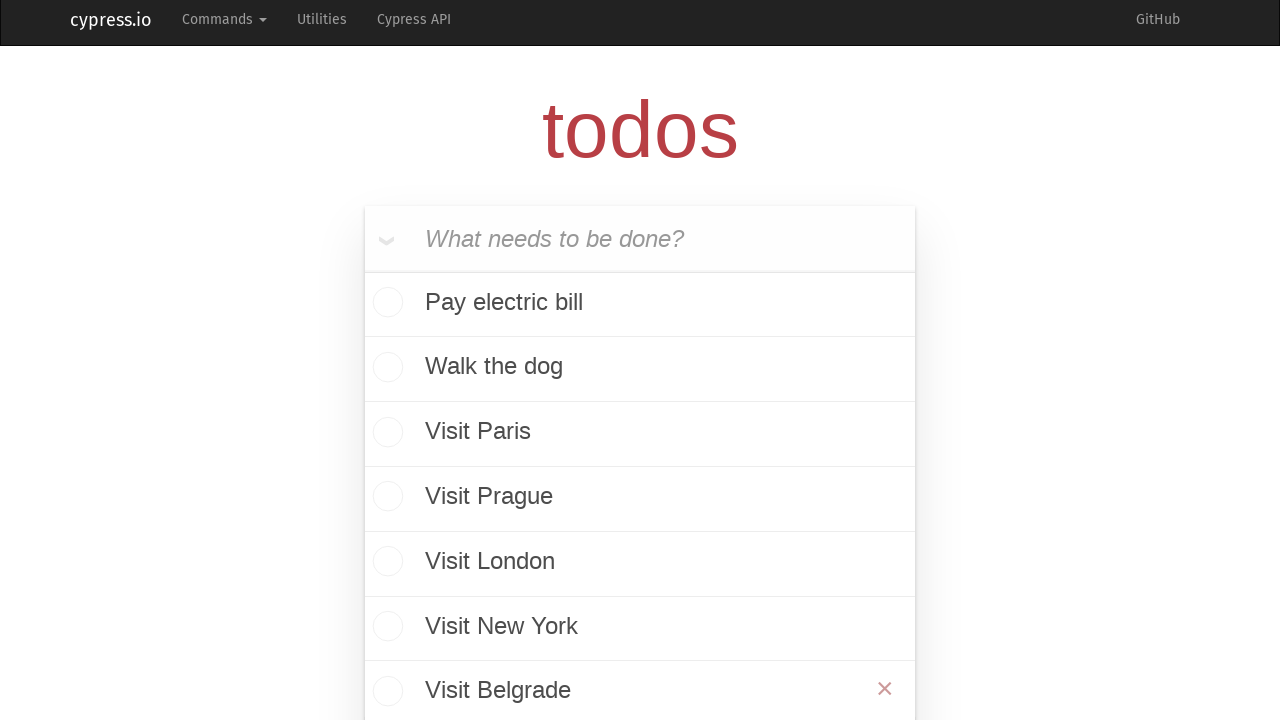

Clicked delete button for todo item 7 at (885, 689) on //ul[contains(@class, 'todo-list')]/li[7]//button
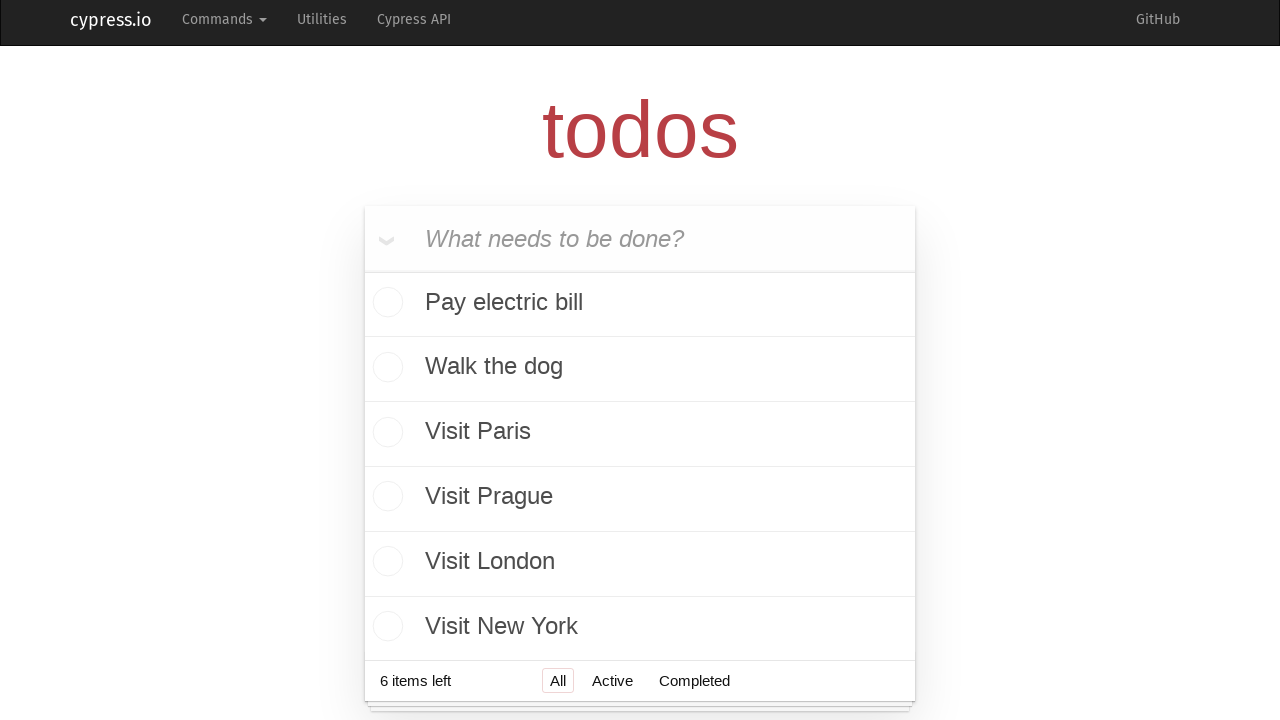

Clicked on todo item 6 to reveal delete button at (640, 626) on //ul[contains(@class, 'todo-list')]/li[6]
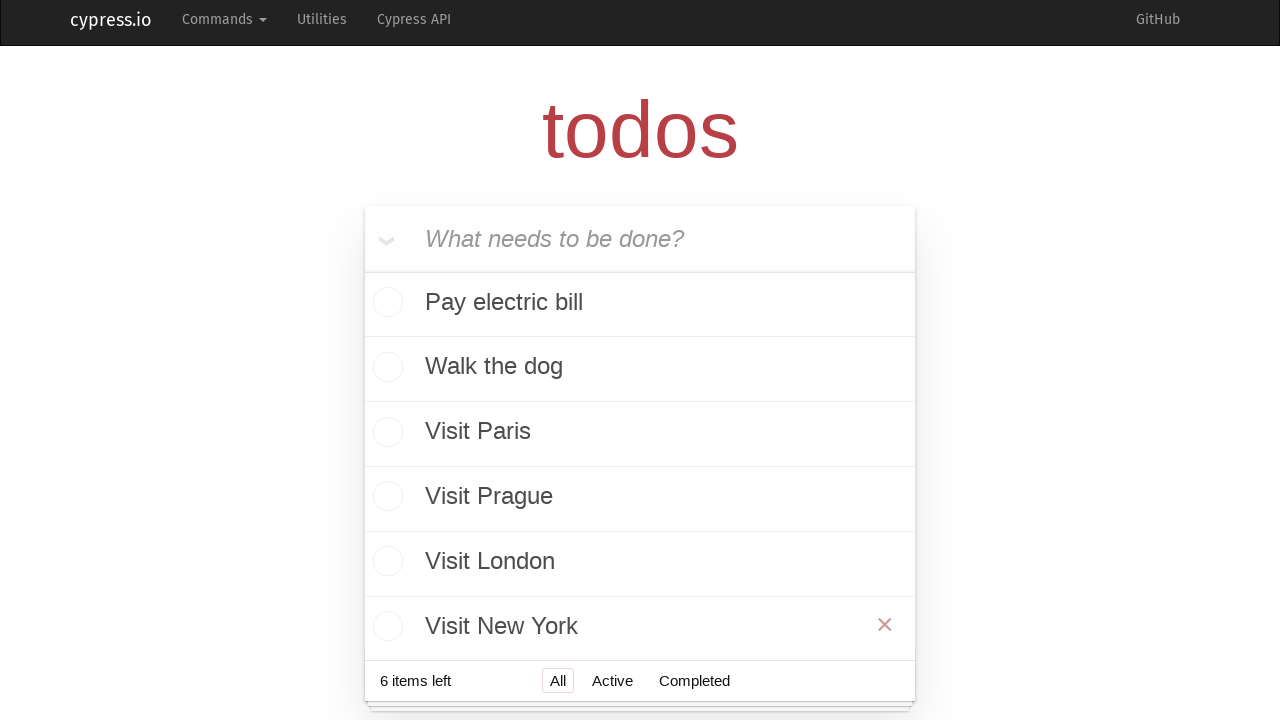

Clicked delete button for todo item 6 at (885, 624) on //ul[contains(@class, 'todo-list')]/li[6]//button
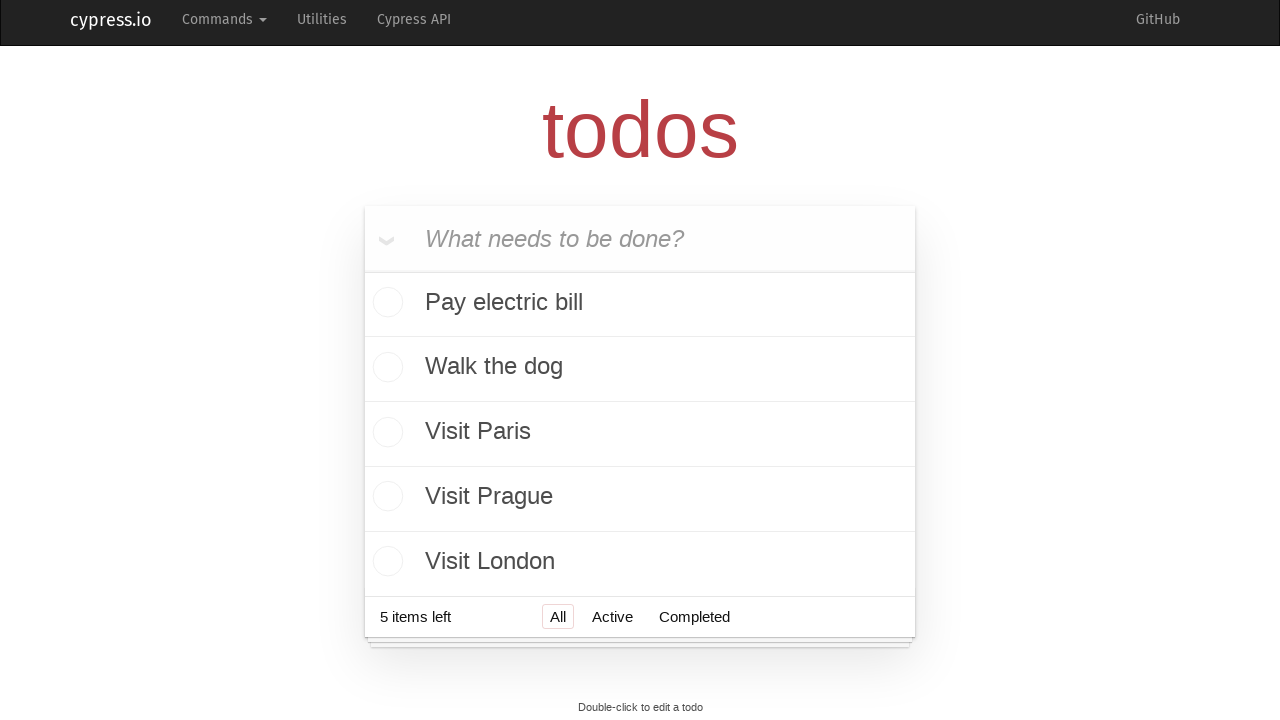

Clicked on todo item 5 to reveal delete button at (640, 561) on //ul[contains(@class, 'todo-list')]/li[5]
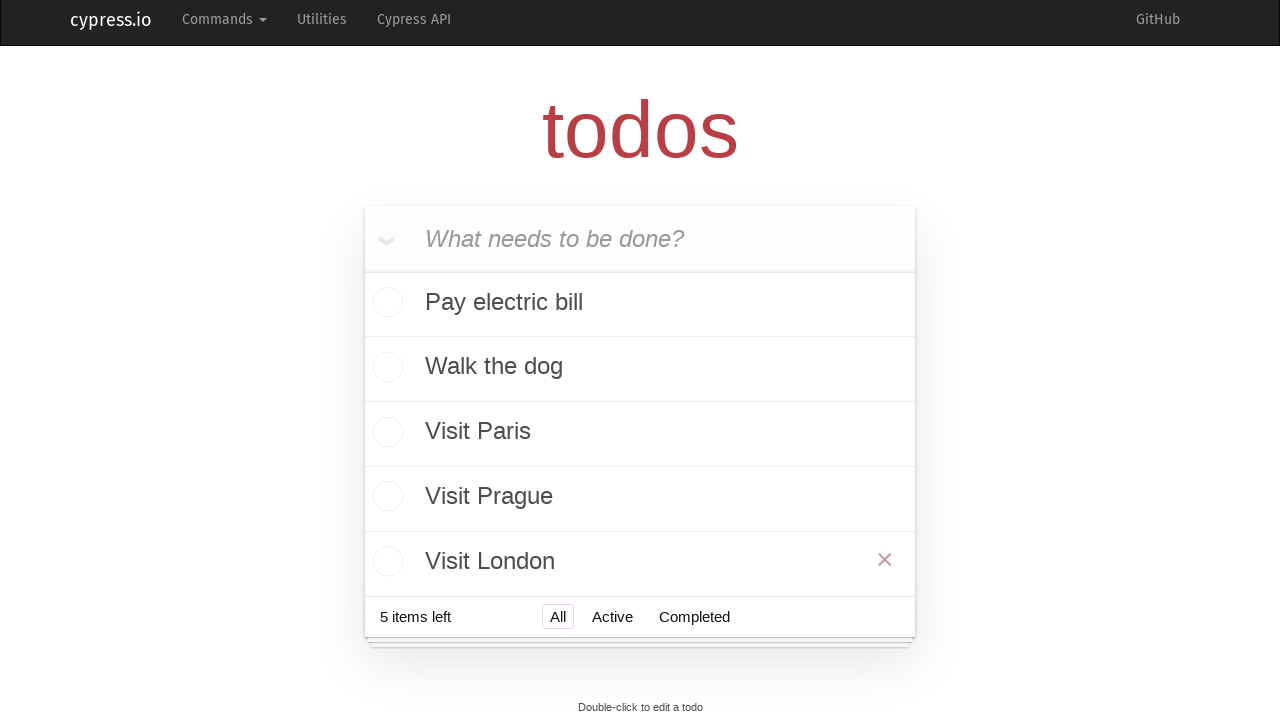

Clicked delete button for todo item 5 at (885, 560) on //ul[contains(@class, 'todo-list')]/li[5]//button
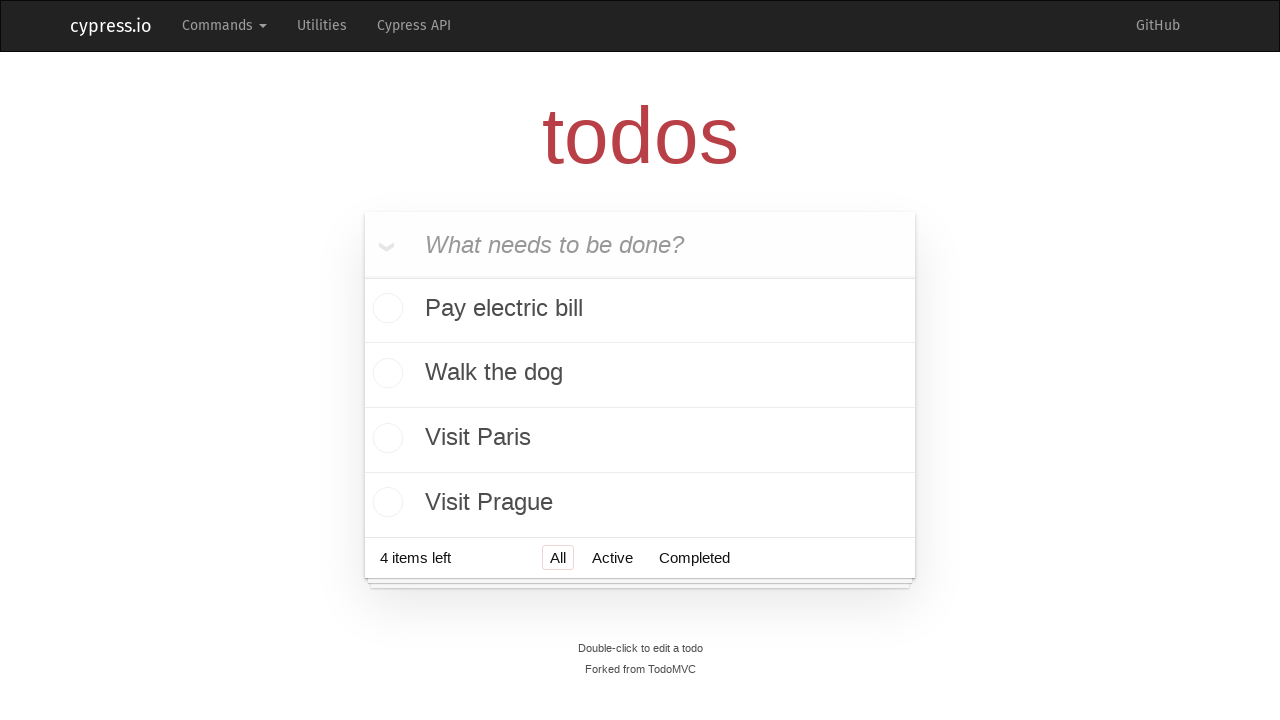

Clicked on todo item 4 to reveal delete button at (640, 502) on //ul[contains(@class, 'todo-list')]/li[4]
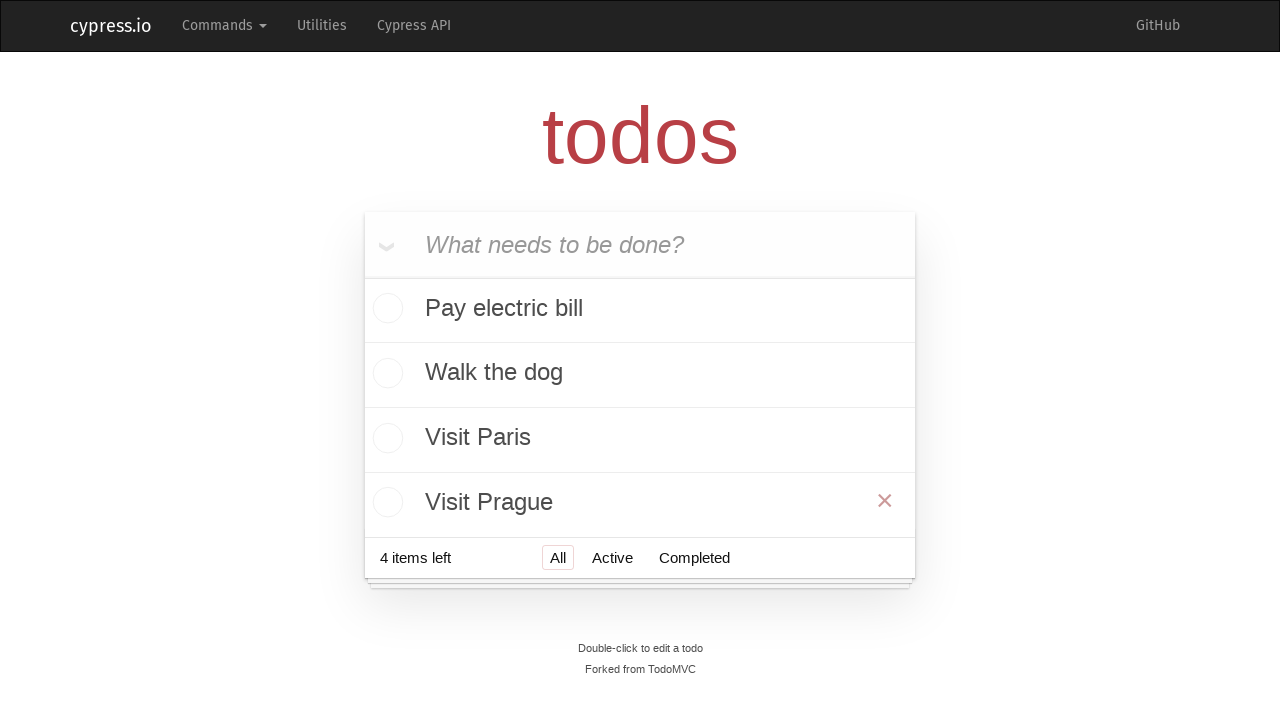

Clicked delete button for todo item 4 at (885, 501) on //ul[contains(@class, 'todo-list')]/li[4]//button
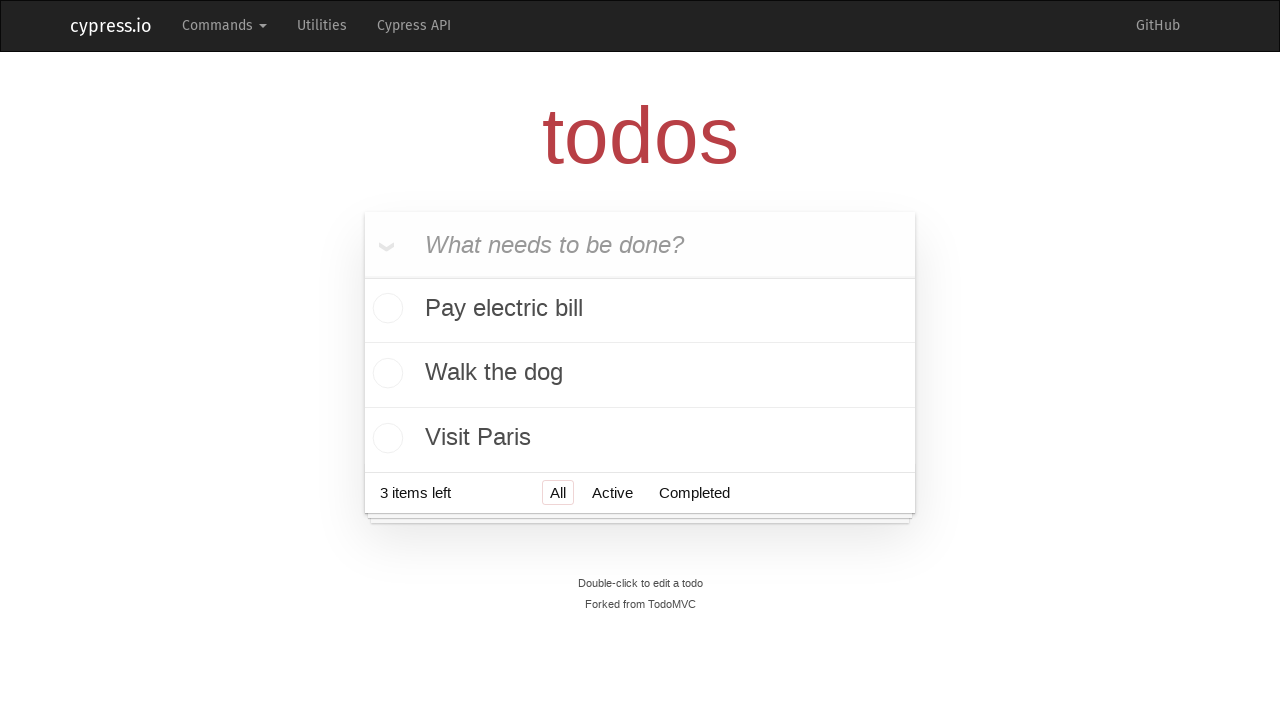

Clicked on todo item 3 to reveal delete button at (640, 438) on //ul[contains(@class, 'todo-list')]/li[3]
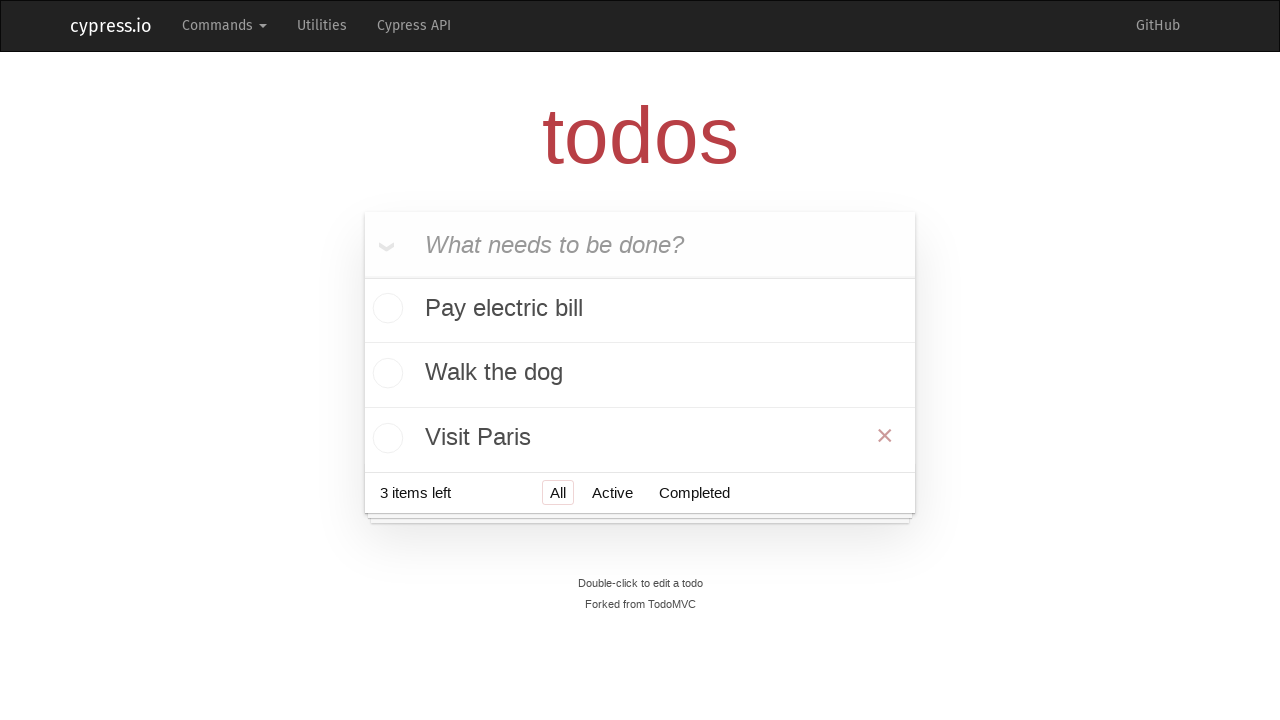

Clicked delete button for todo item 3 at (885, 436) on //ul[contains(@class, 'todo-list')]/li[3]//button
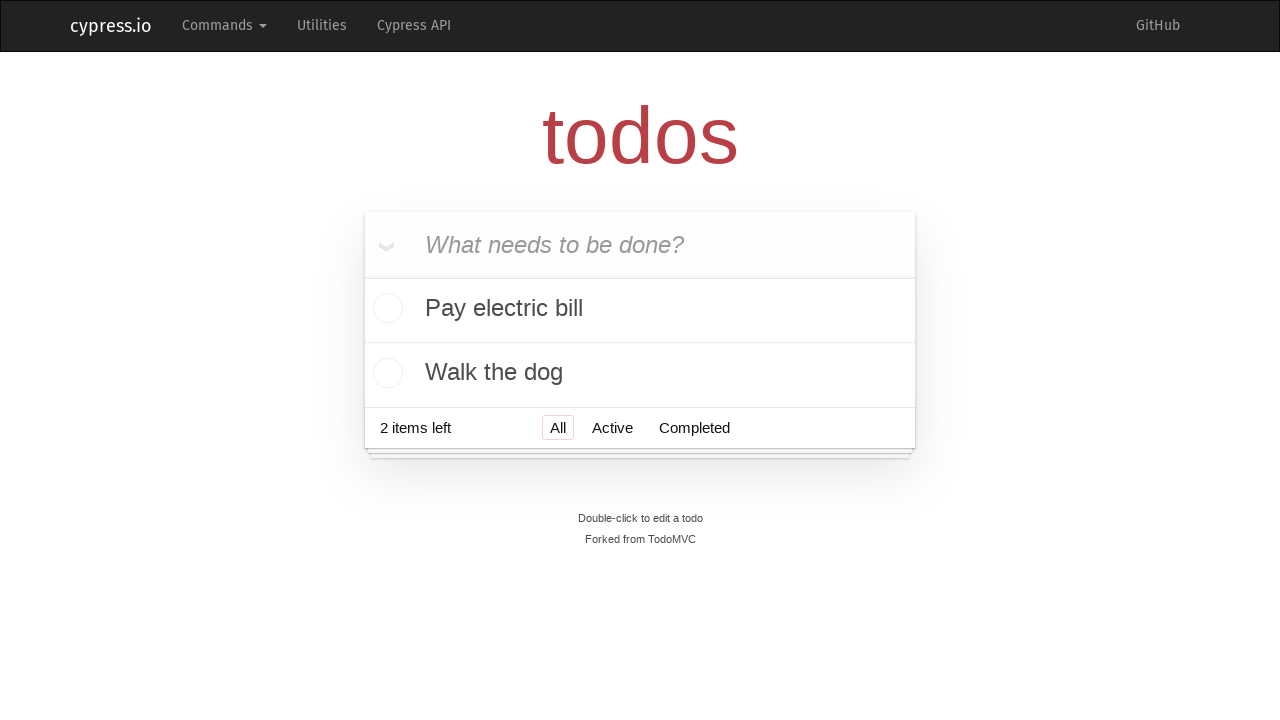

Clicked on todo item 2 to reveal delete button at (640, 373) on //ul[contains(@class, 'todo-list')]/li[2]
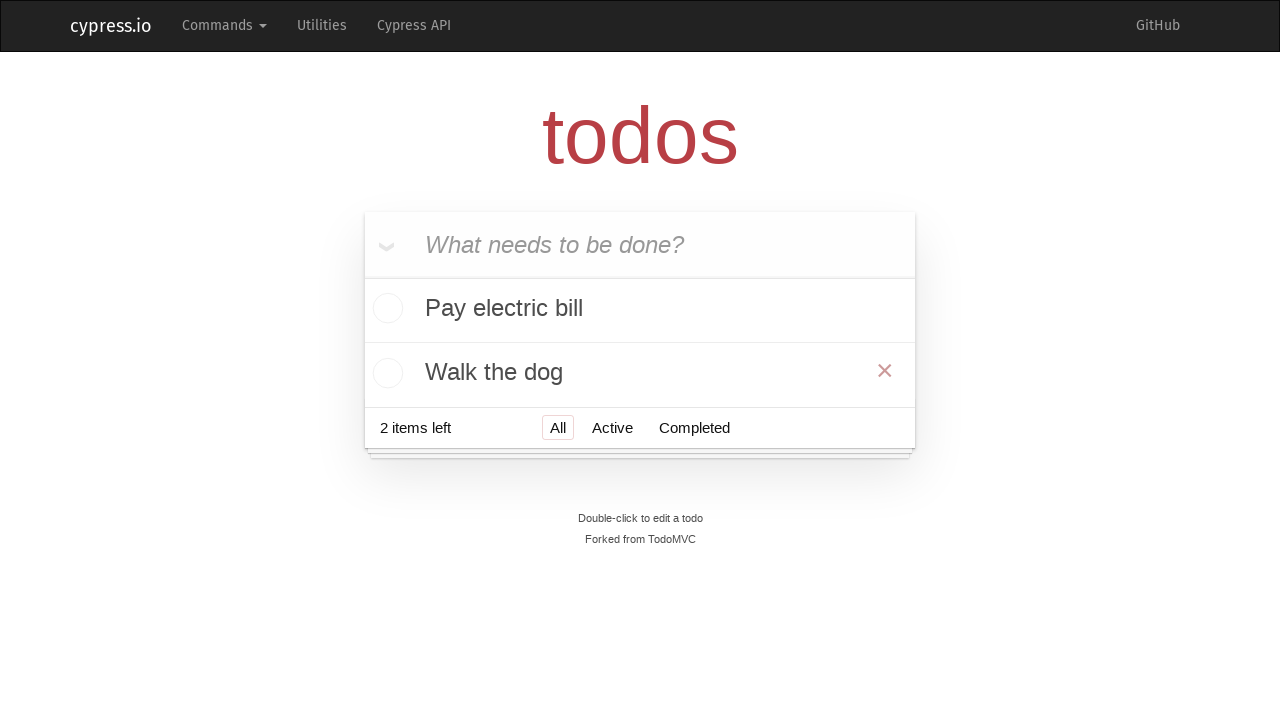

Clicked delete button for todo item 2 at (885, 371) on //ul[contains(@class, 'todo-list')]/li[2]//button
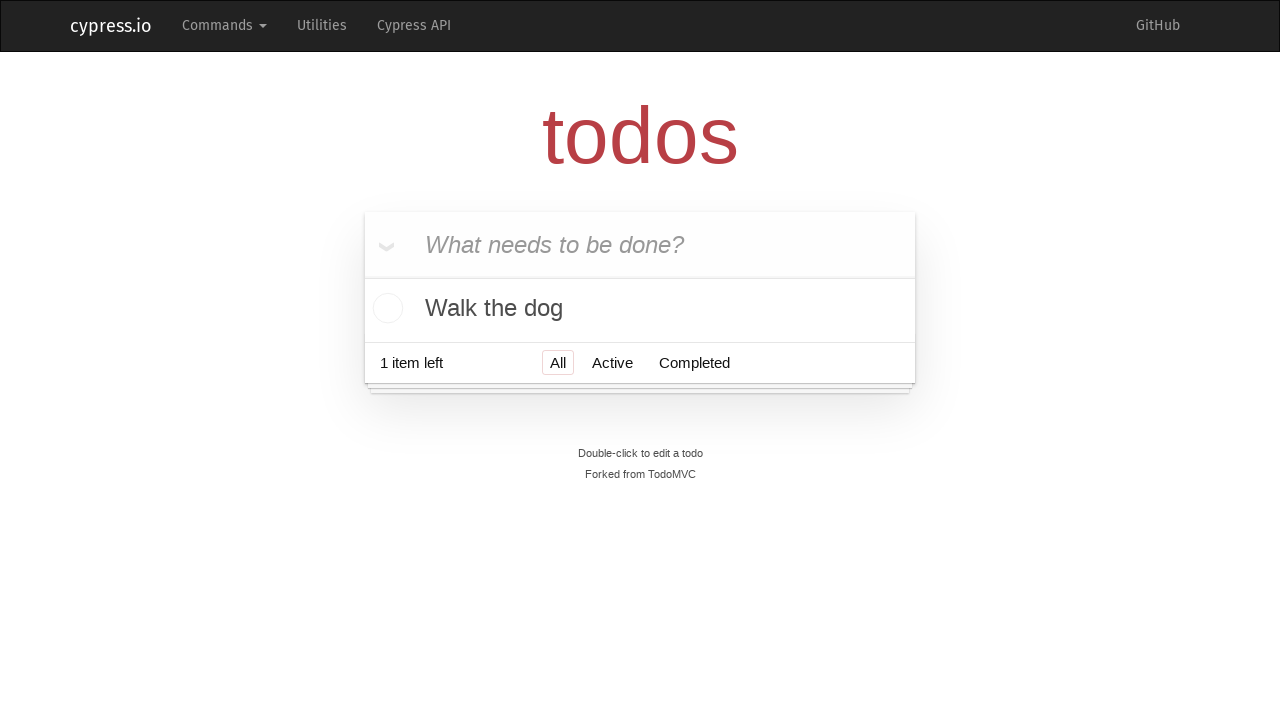

Clicked on todo item 1 to reveal delete button at (640, 308) on //ul[contains(@class, 'todo-list')]/li[1]
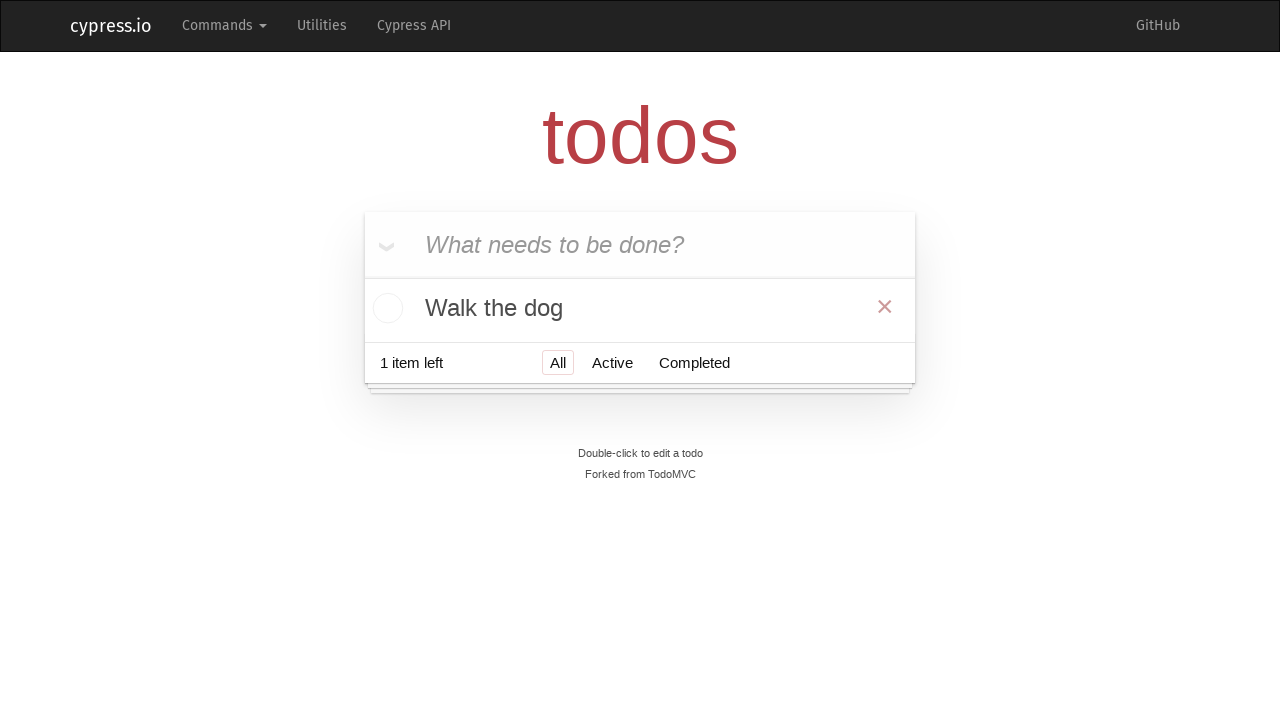

Clicked delete button for todo item 1 at (885, 306) on //ul[contains(@class, 'todo-list')]/li[1]//button
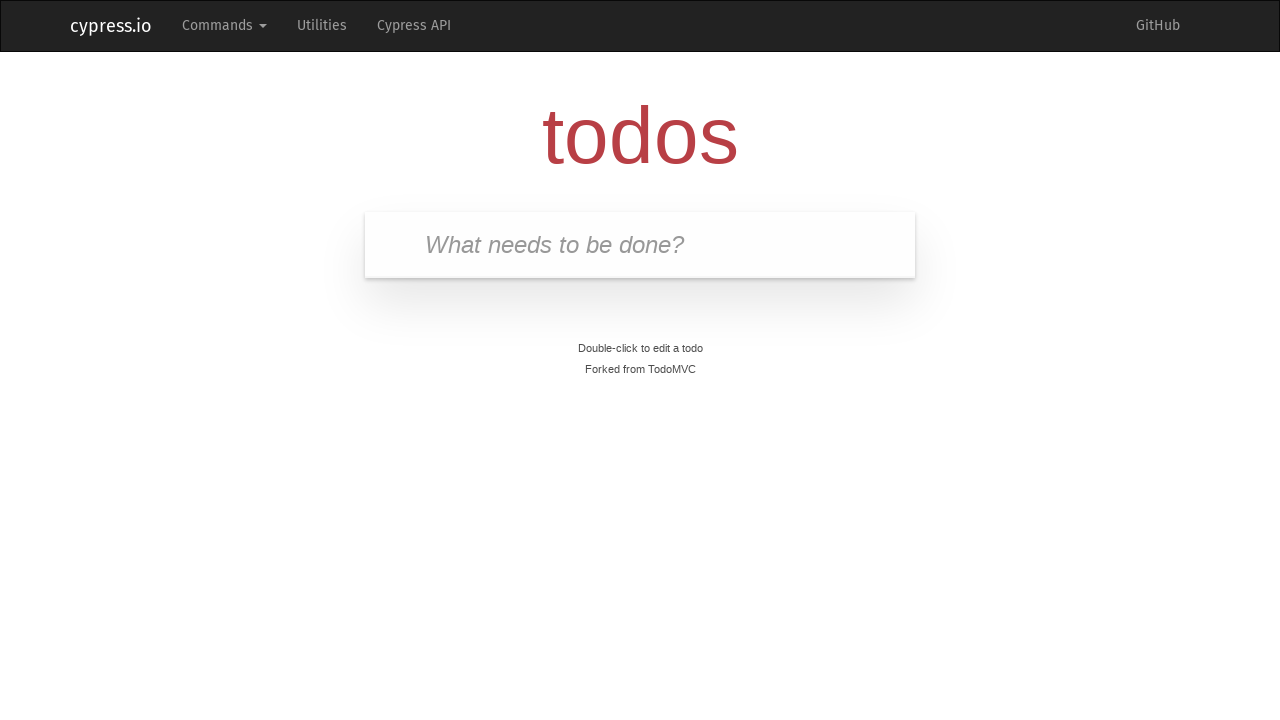

Verified that all todo items have been deleted and the list is empty
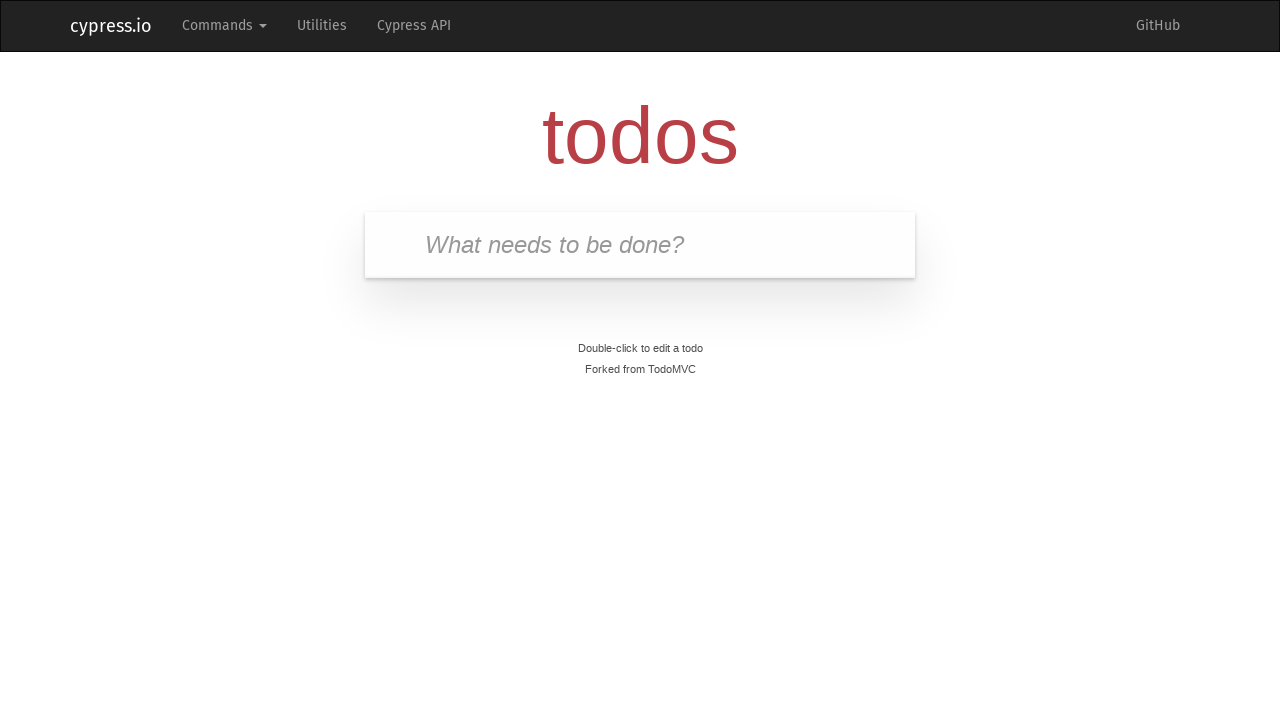

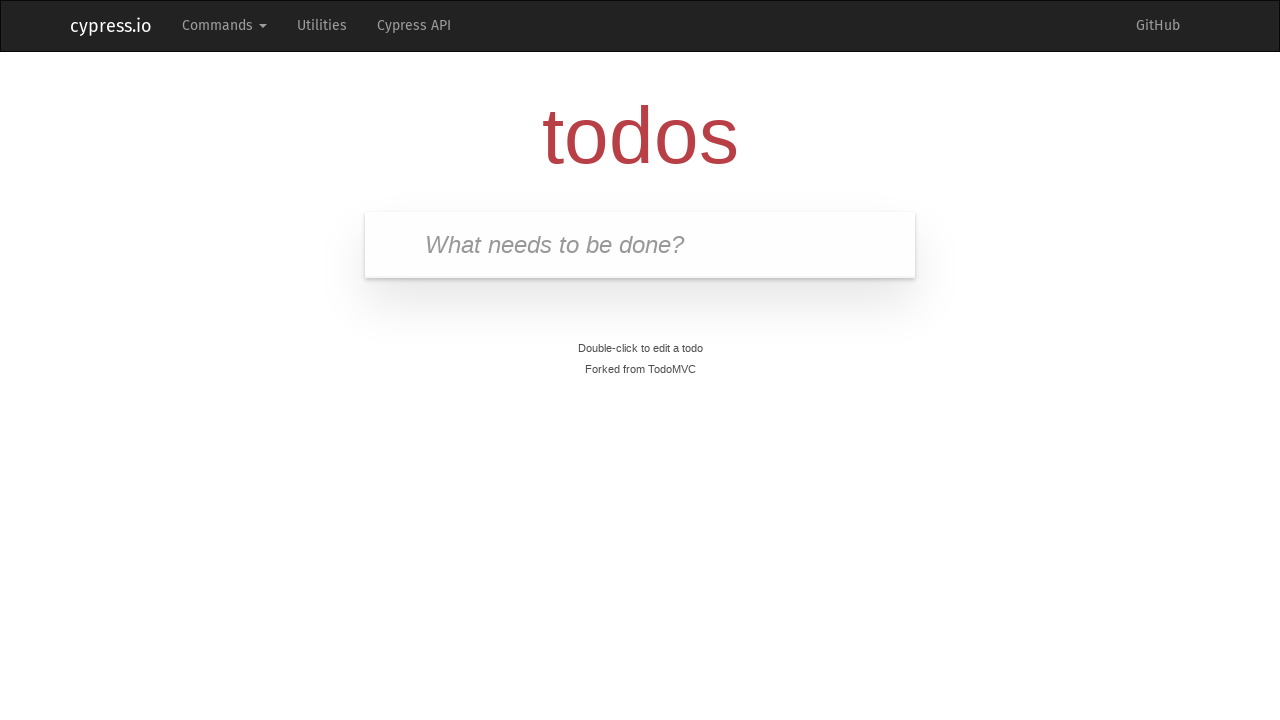